Tests the IP Australia trademark search functionality by entering a search term in the advanced search form and submitting to view results.

Starting URL: https://search.ipaustralia.gov.au/trademarks/search/advanced

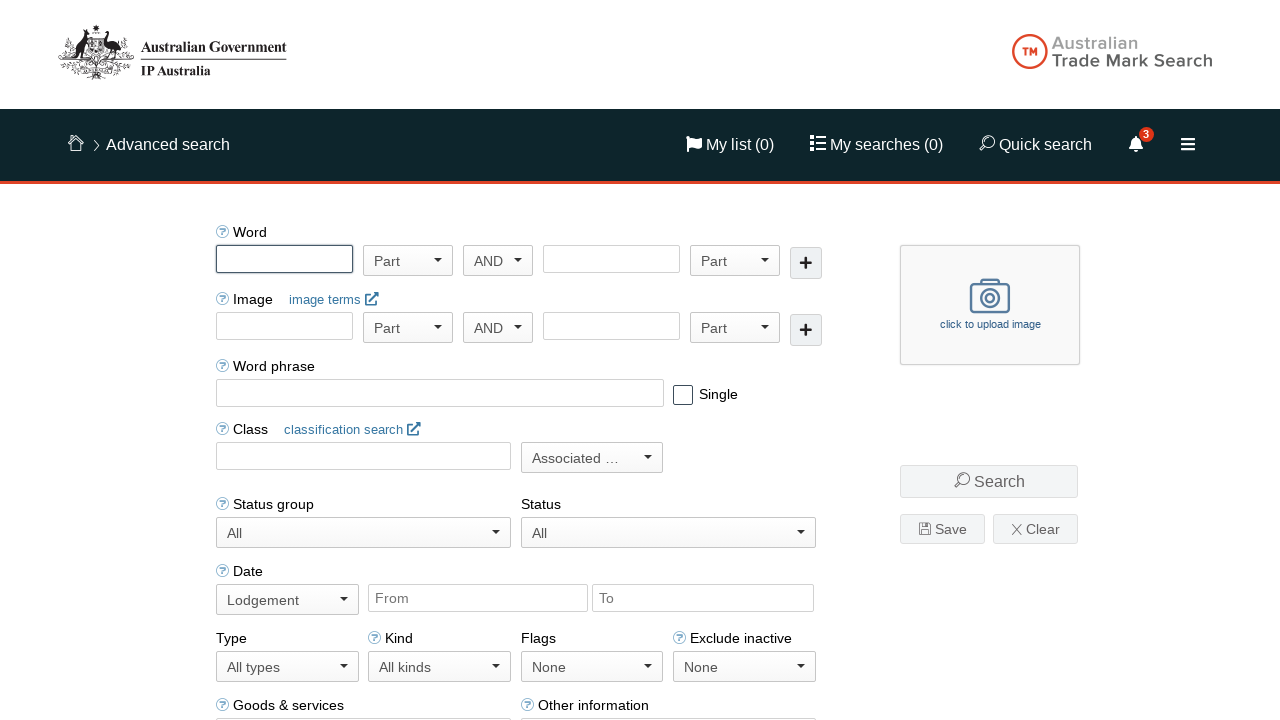

Filled search field with 'technology' in the word search terms on #_wordSearchTerms1 input
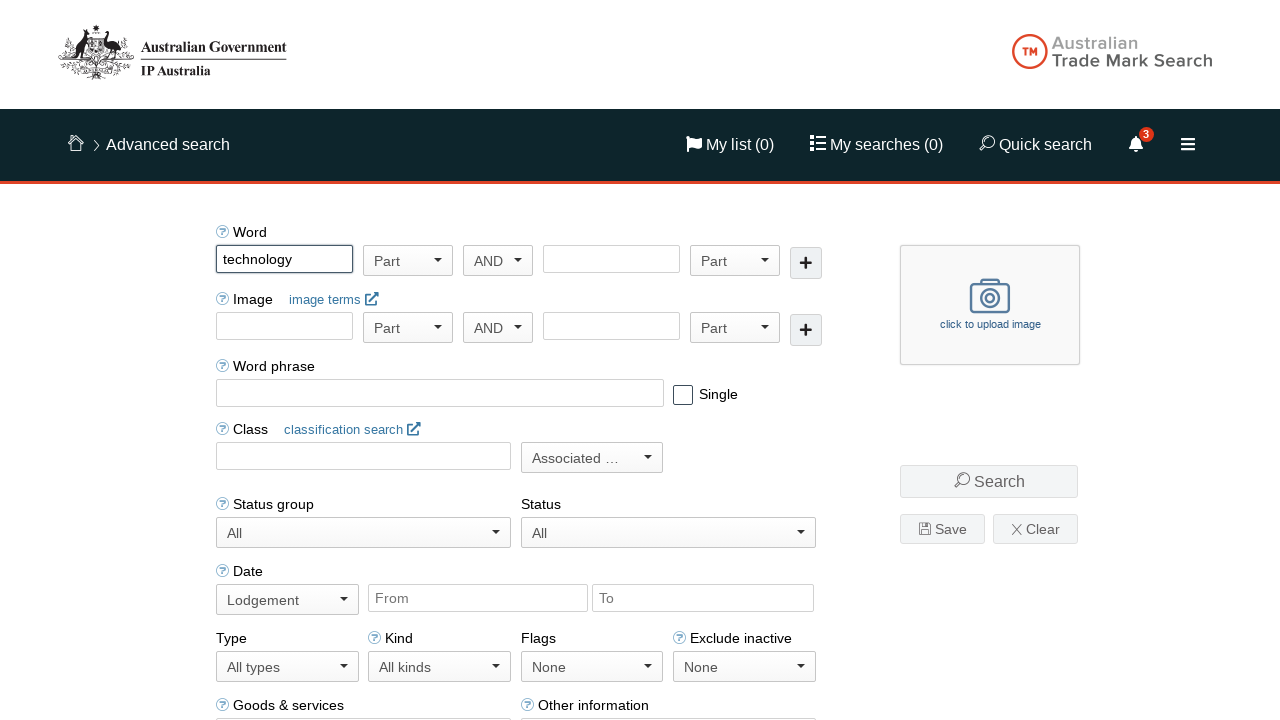

Clicked the search submit button to perform trademark search at (989, 482) on #qa-search-submit
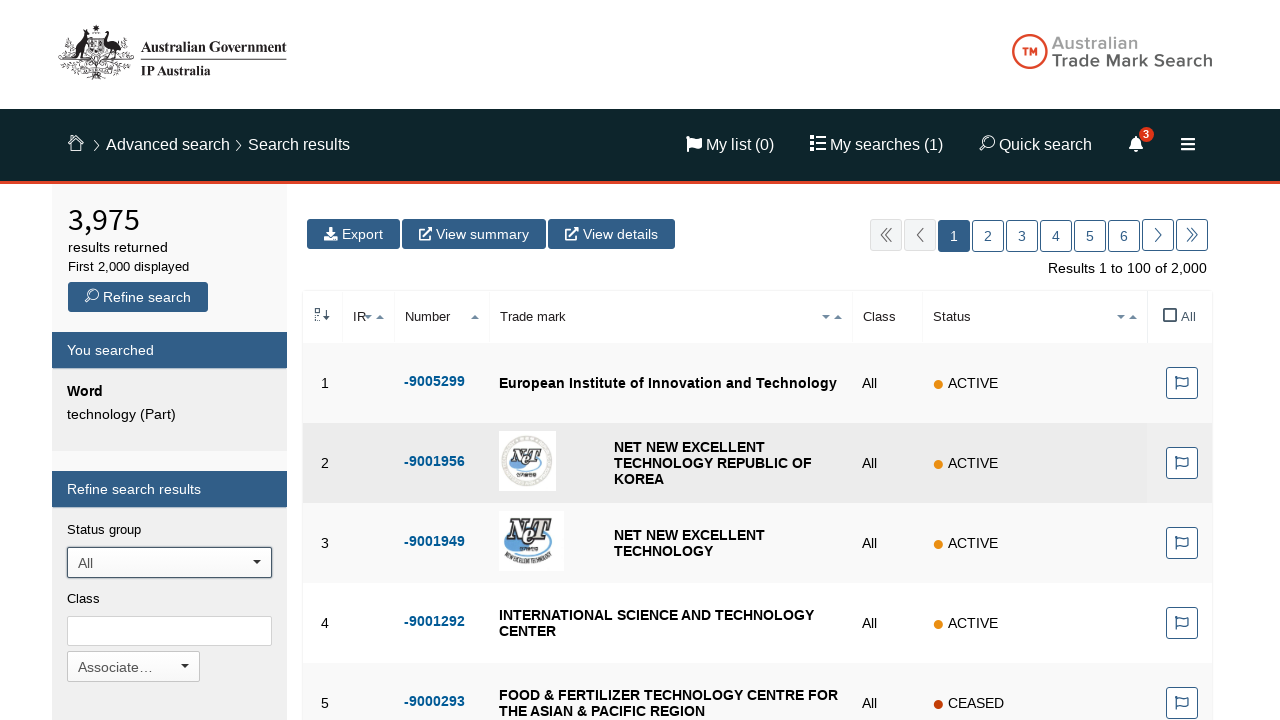

Trademark search results table loaded successfully
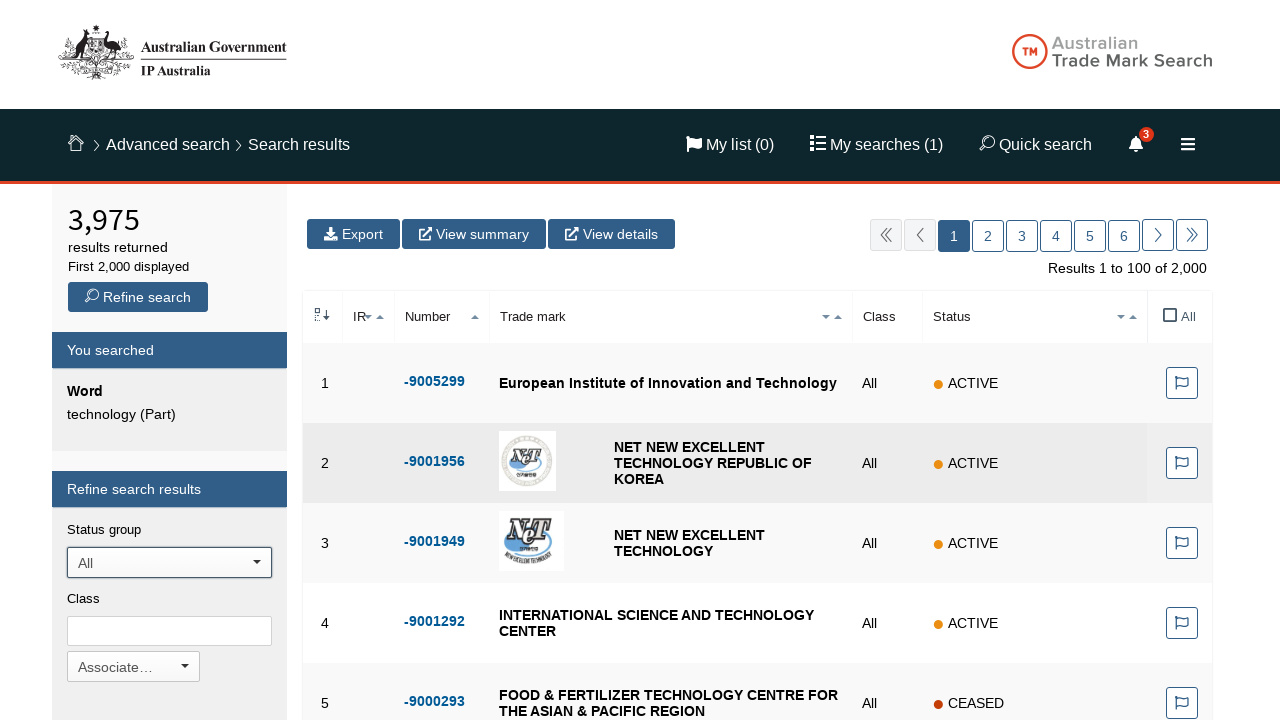

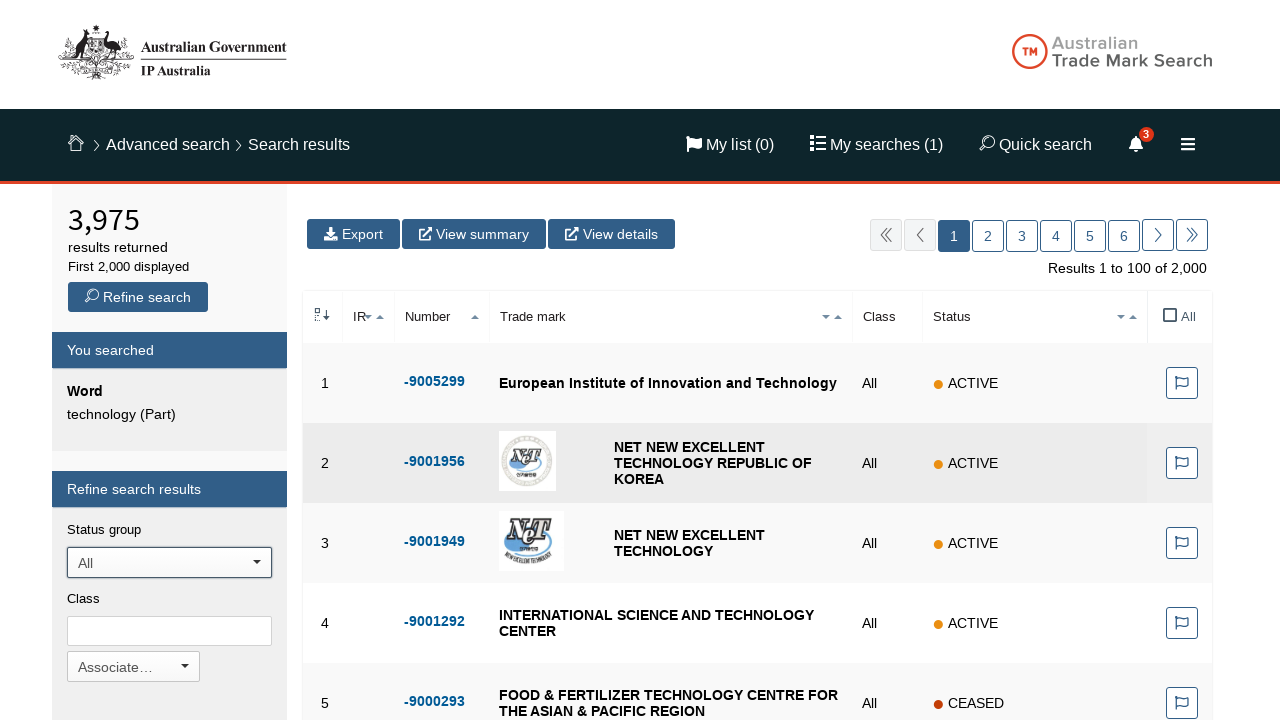